Tests navigation in the Vue White Dashboard Pro demo by clicking on a sidebar dropdown menu, selecting a submenu item, and navigating back to the previous page.

Starting URL: https://demos.creative-tim.com/vue-white-dashboard-pro/#/

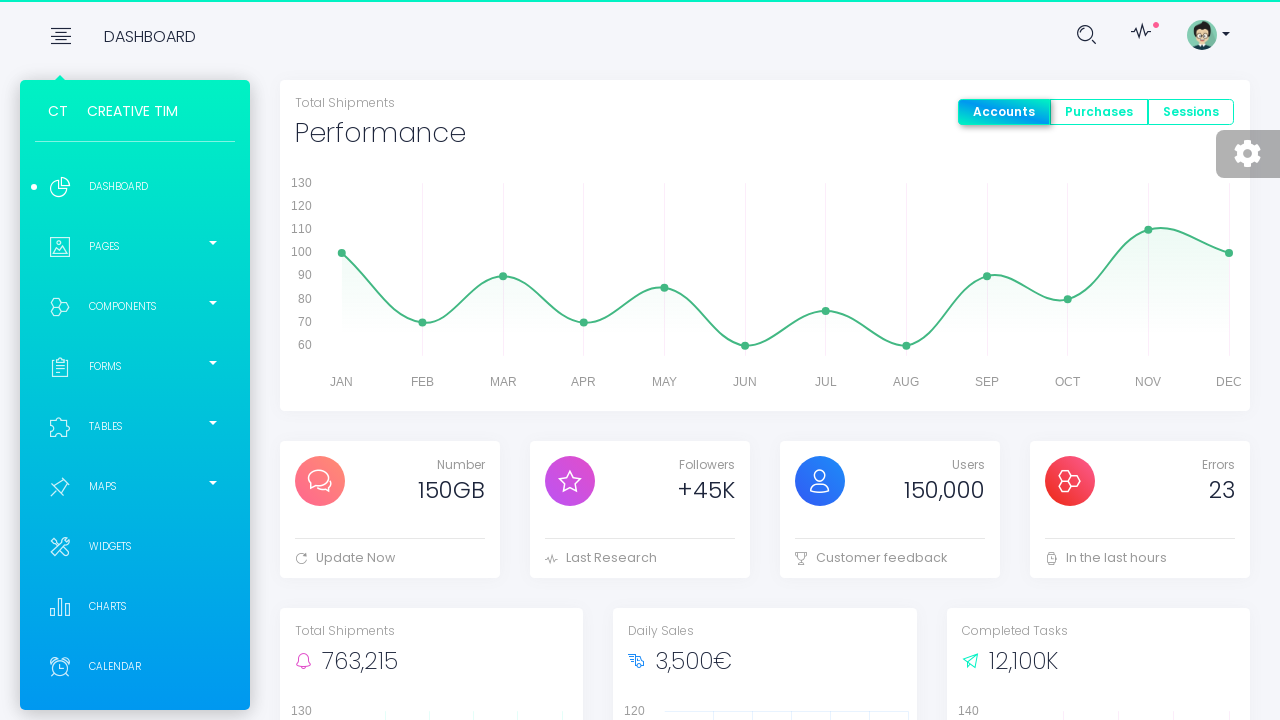

Clicked dropdown caret in sidebar at (213, 243) on .caret
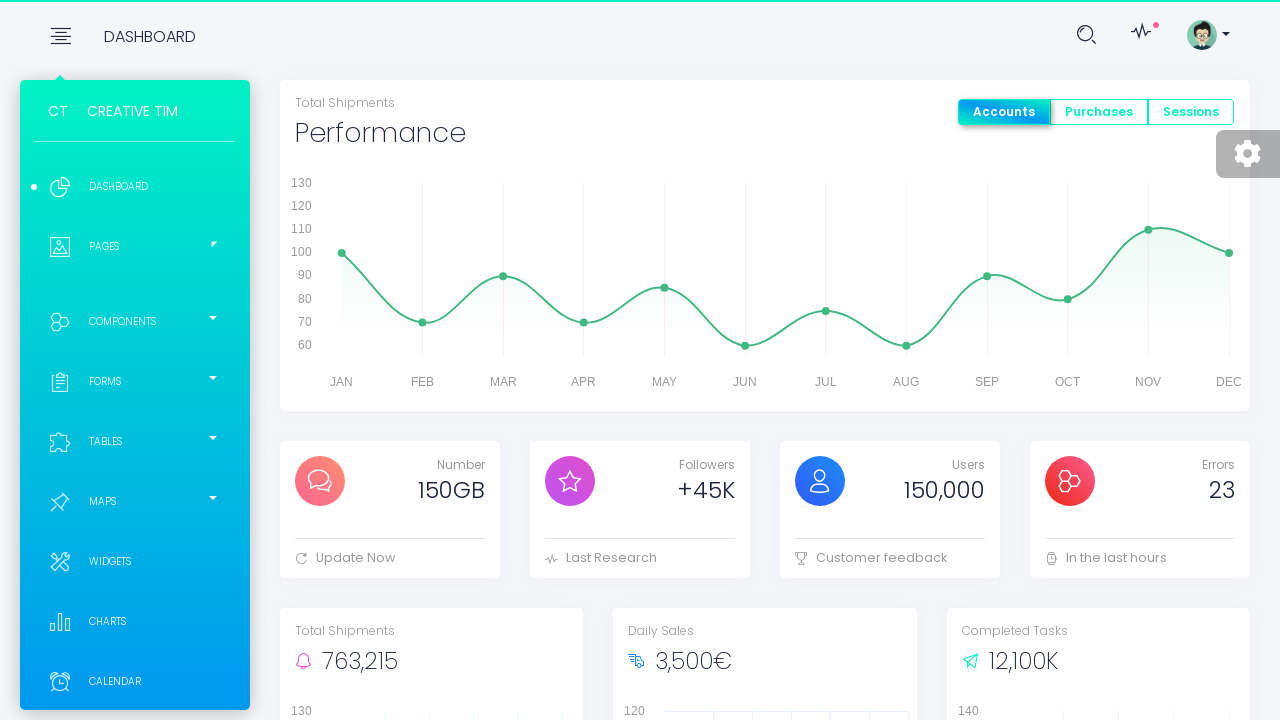

Waited for dropdown animation to complete
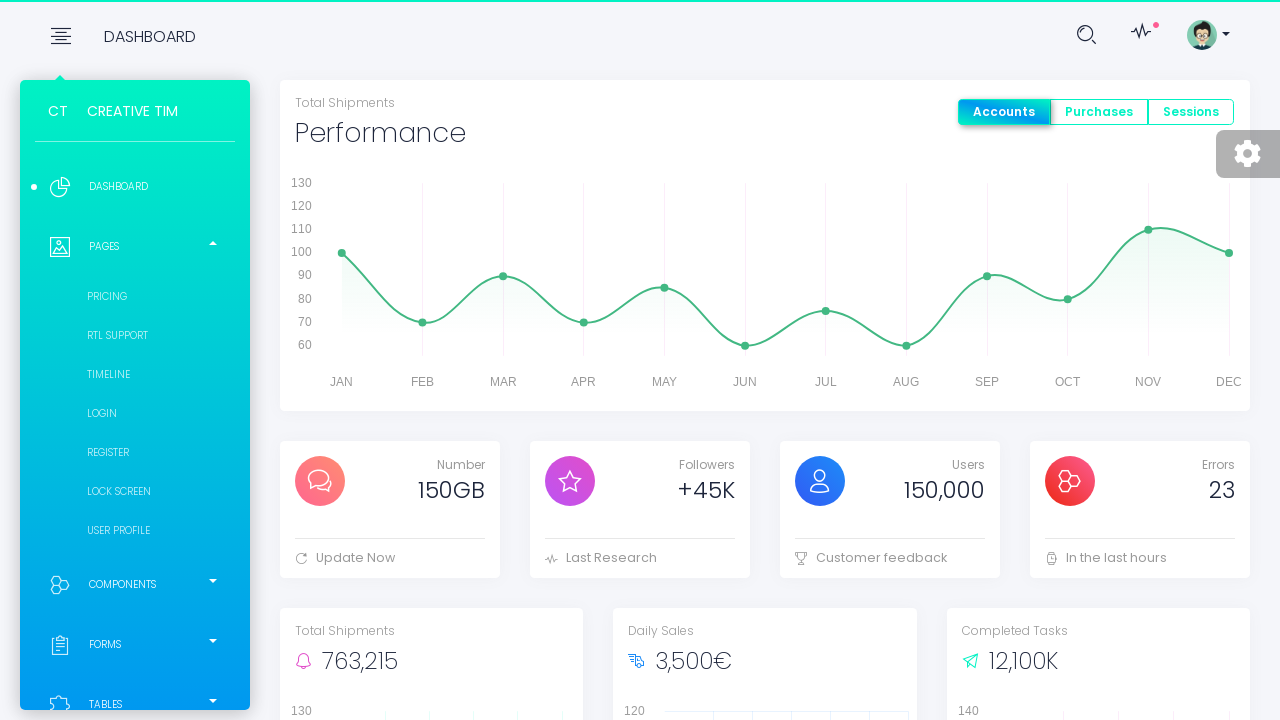

Clicked first submenu item in sidebar at (135, 296) on #app > div > div.wrapper > div.sidebar > div > ul > li:nth-child(2) > div > ul >
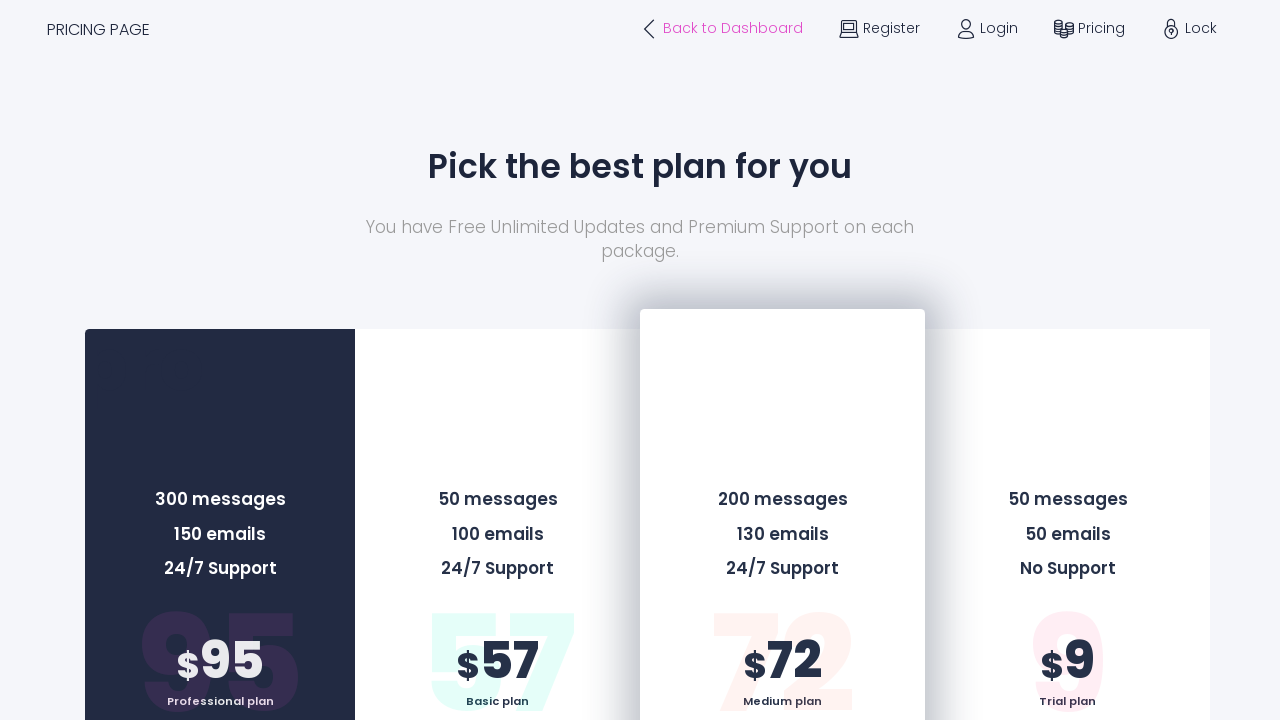

Waited for page transition to complete
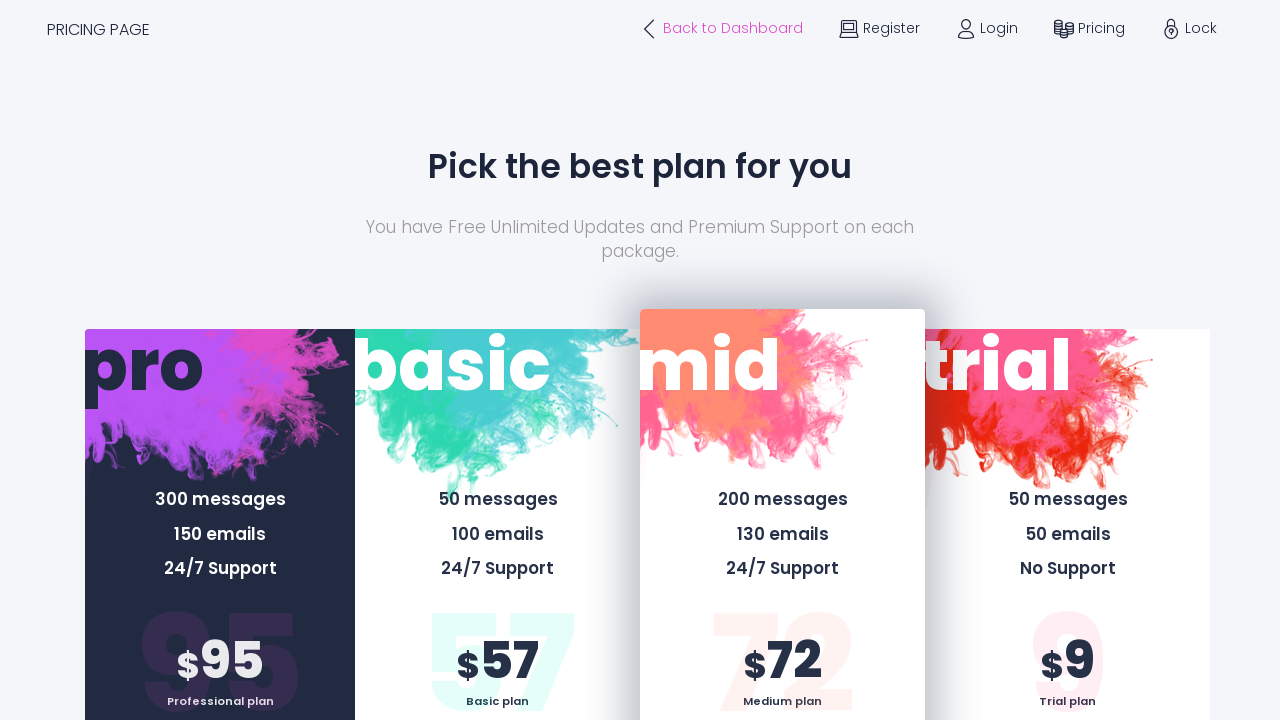

Navigated back to previous page
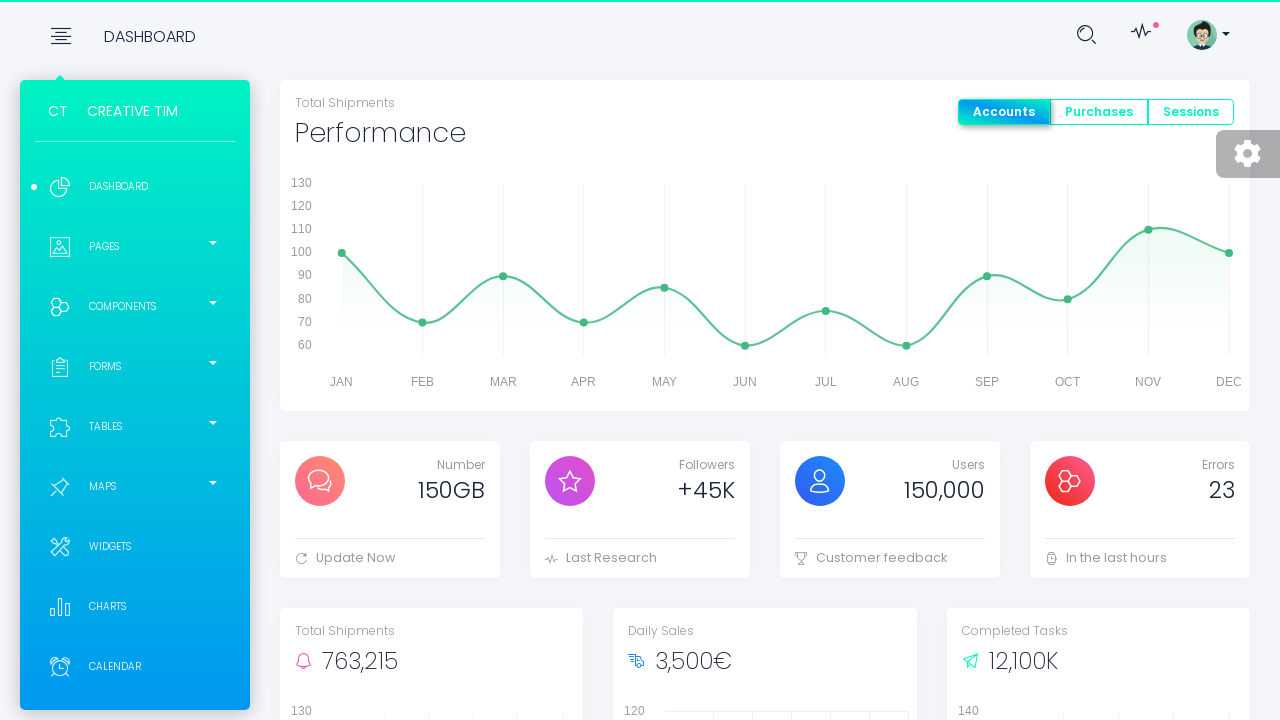

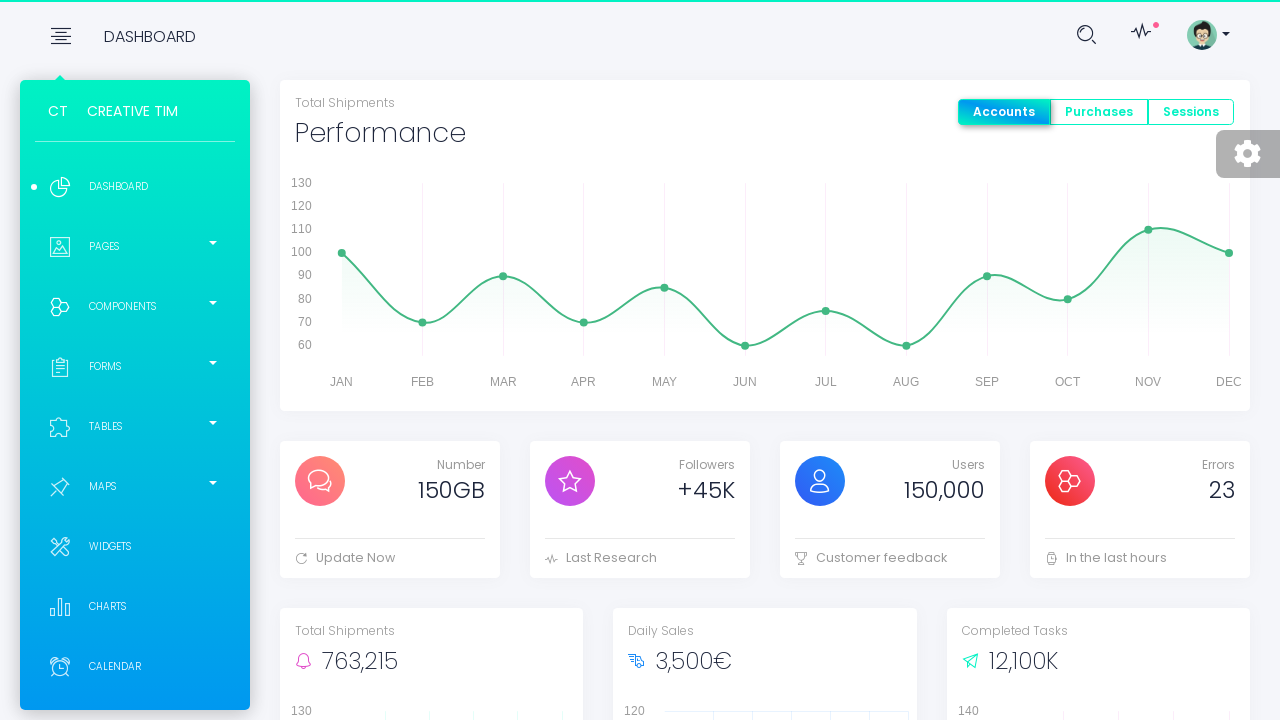